Tests button click functionality by clicking a button identified by its ID on a test automation practice page

Starting URL: https://automationtesting.co.uk/buttons.html

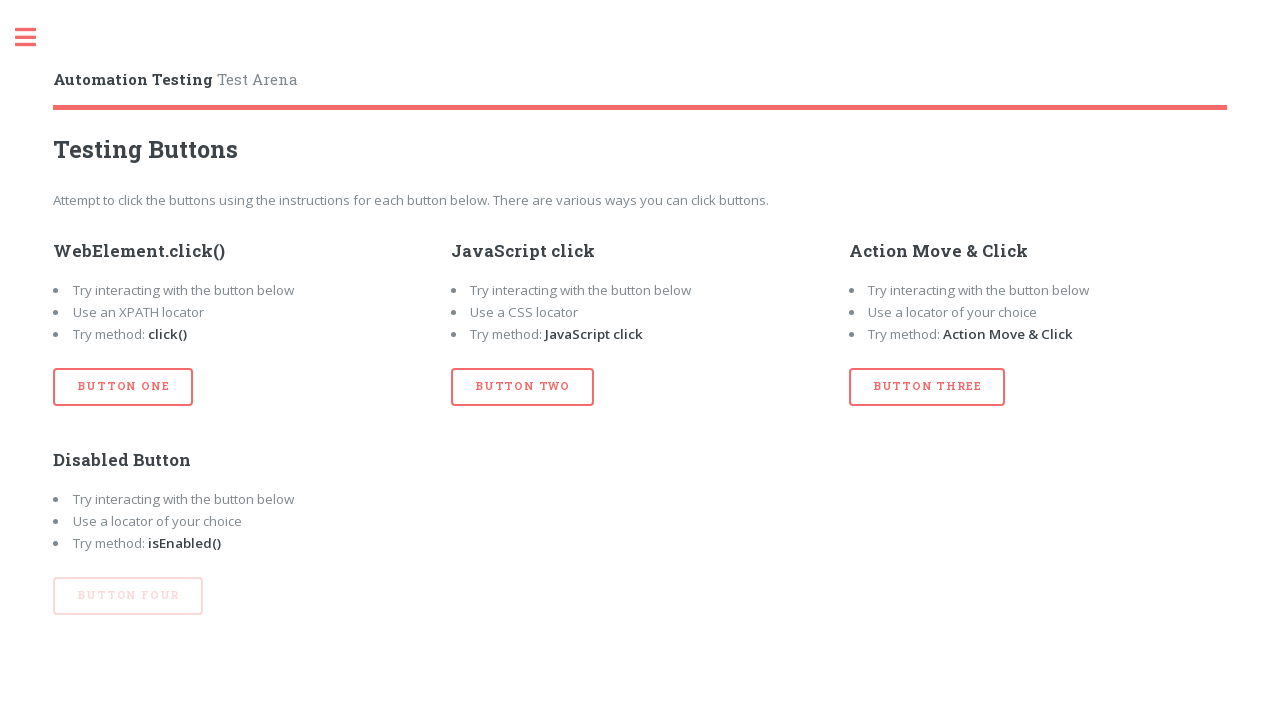

Navigated to buttons test page
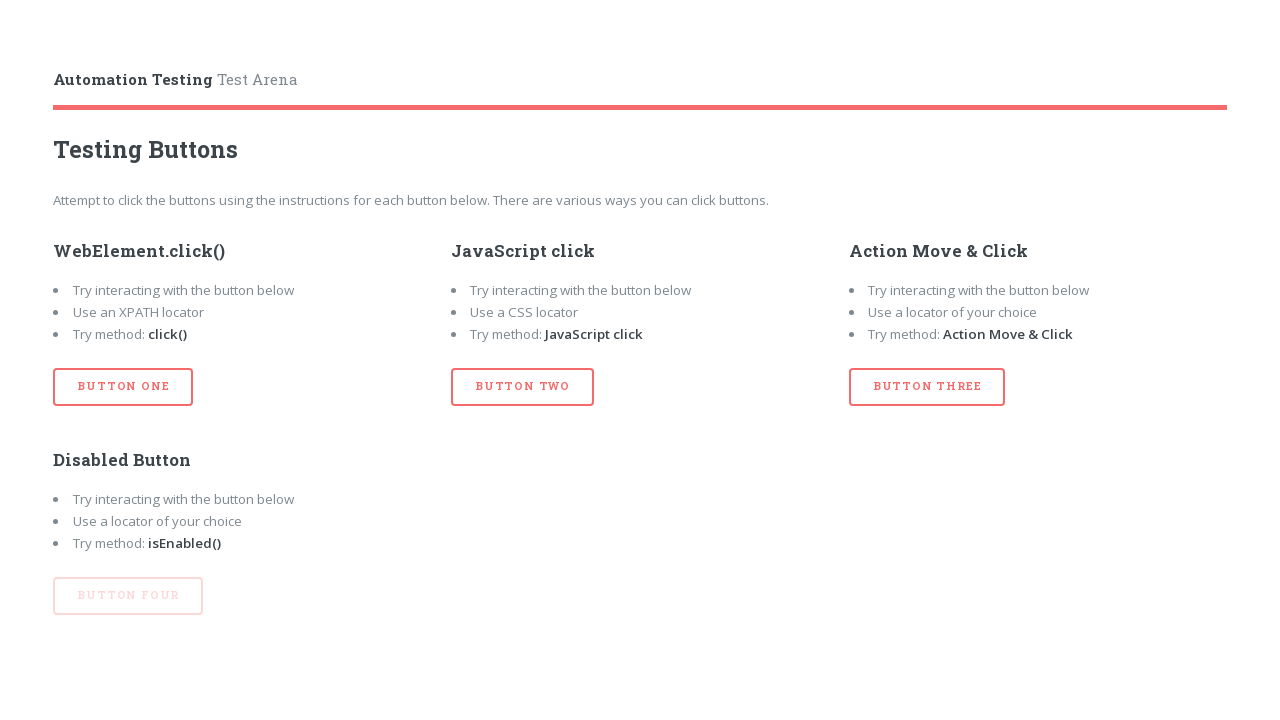

Clicked button with ID 'btn_one' at (123, 387) on #btn_one
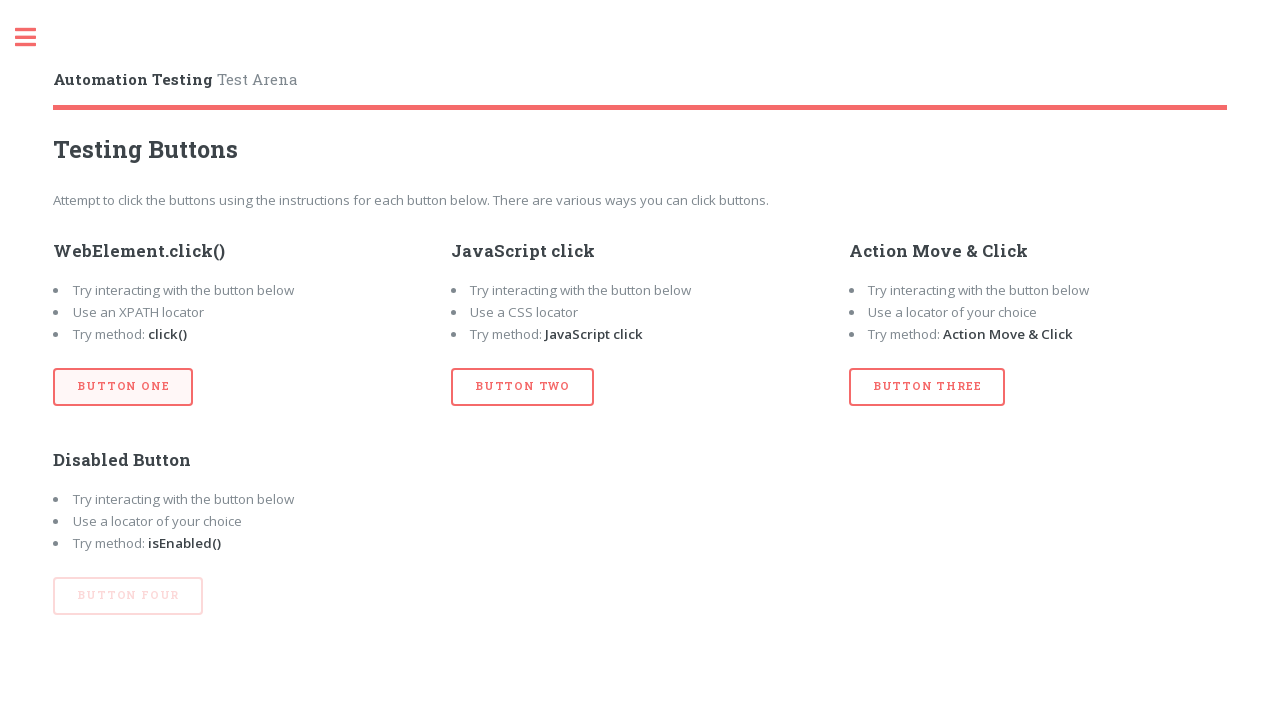

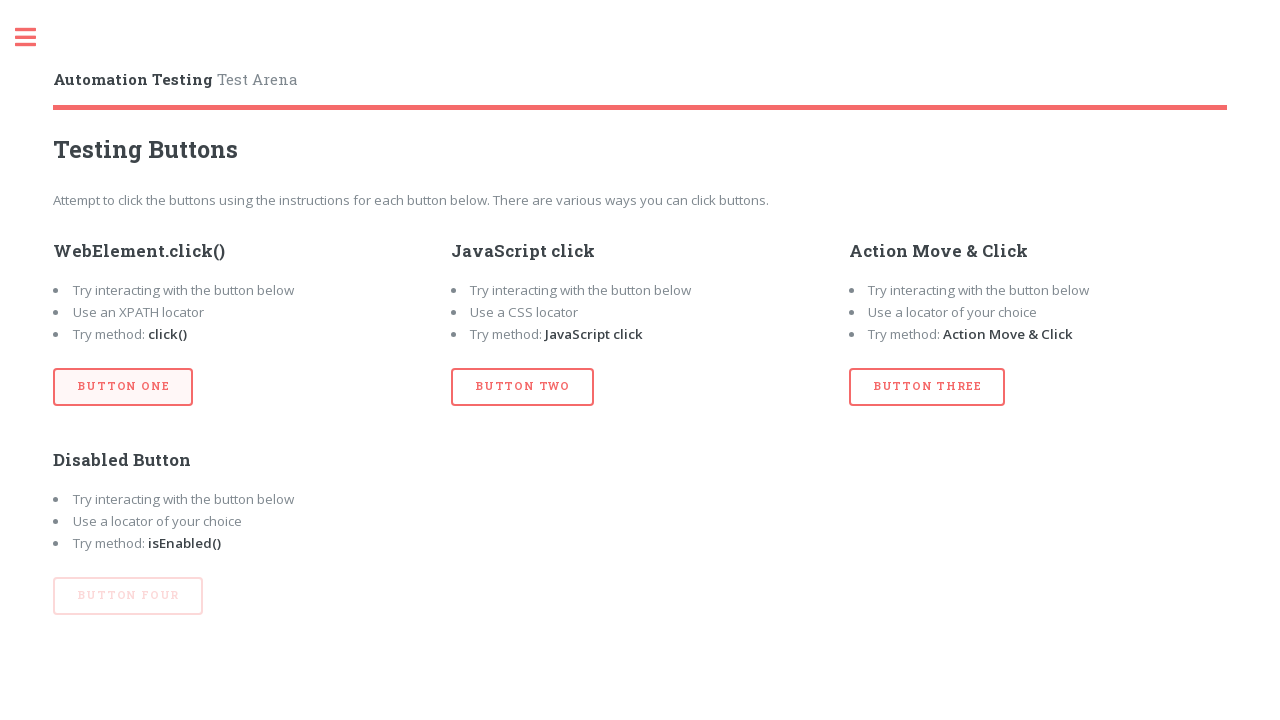